Tests that the Clear completed button displays correct text after completing an item.

Starting URL: https://demo.playwright.dev/todomvc

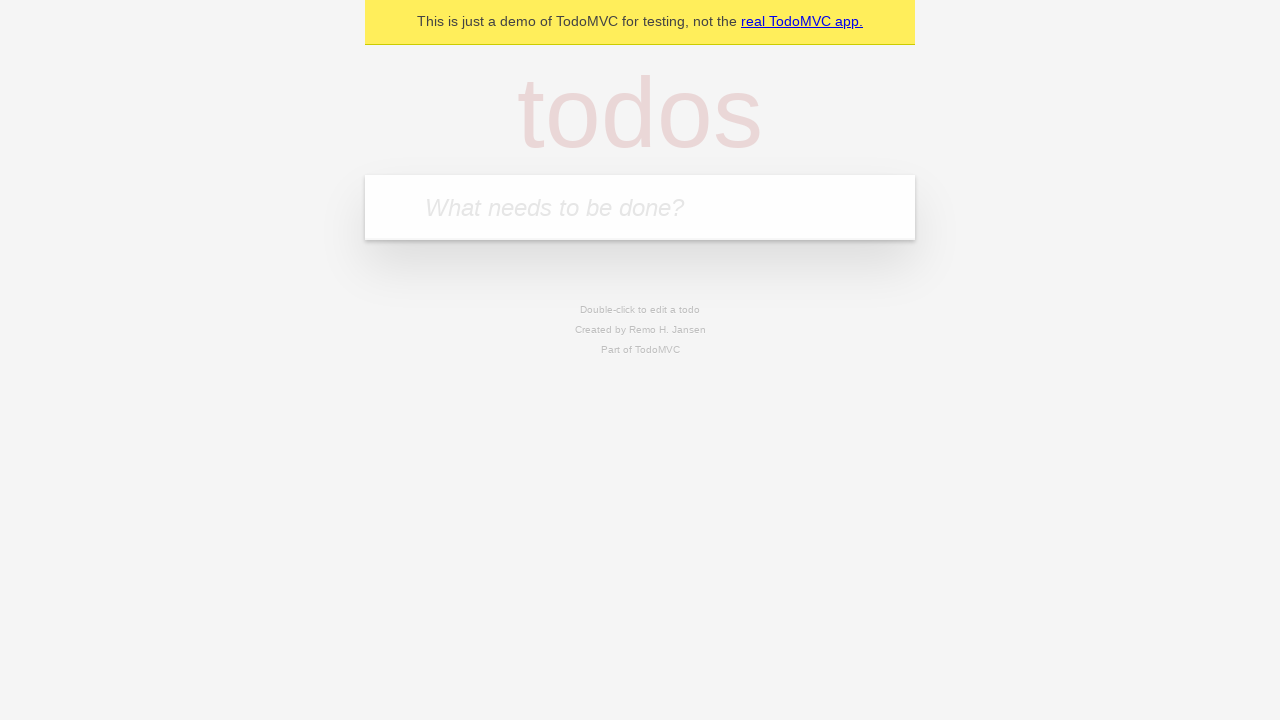

Filled todo input with 'buy some cheese' on internal:attr=[placeholder="What needs to be done?"i]
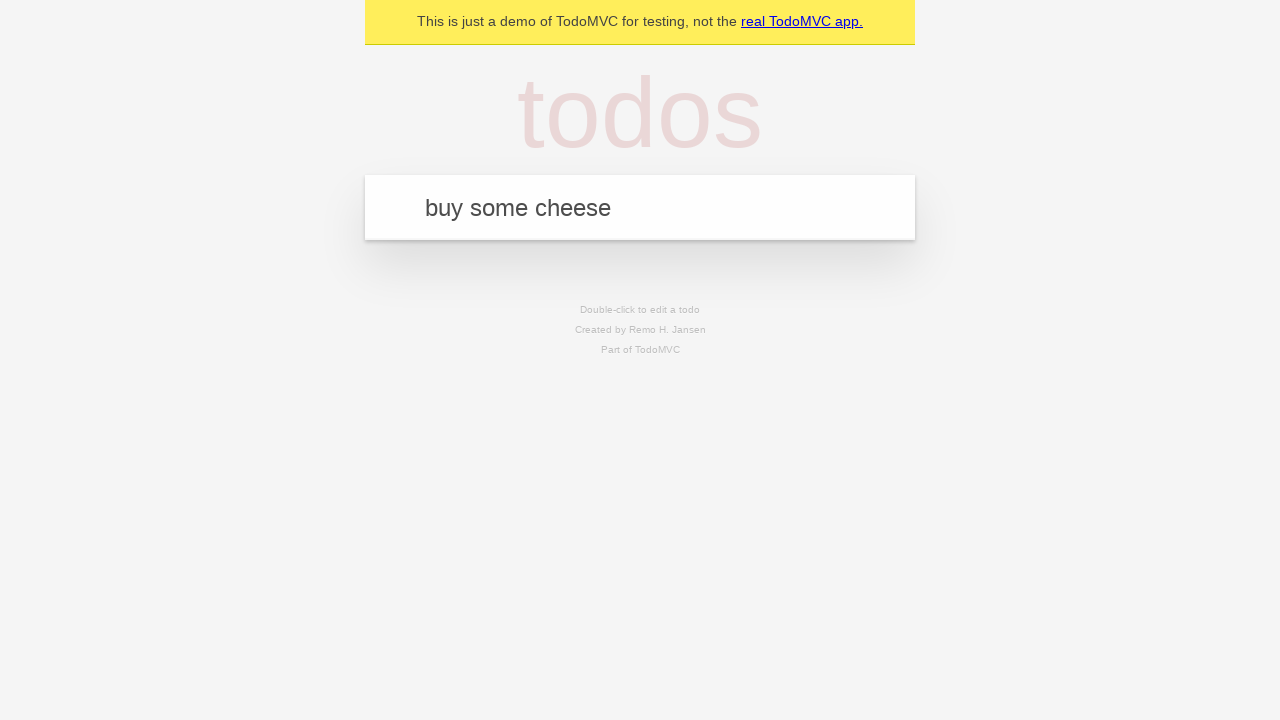

Pressed Enter to add first todo on internal:attr=[placeholder="What needs to be done?"i]
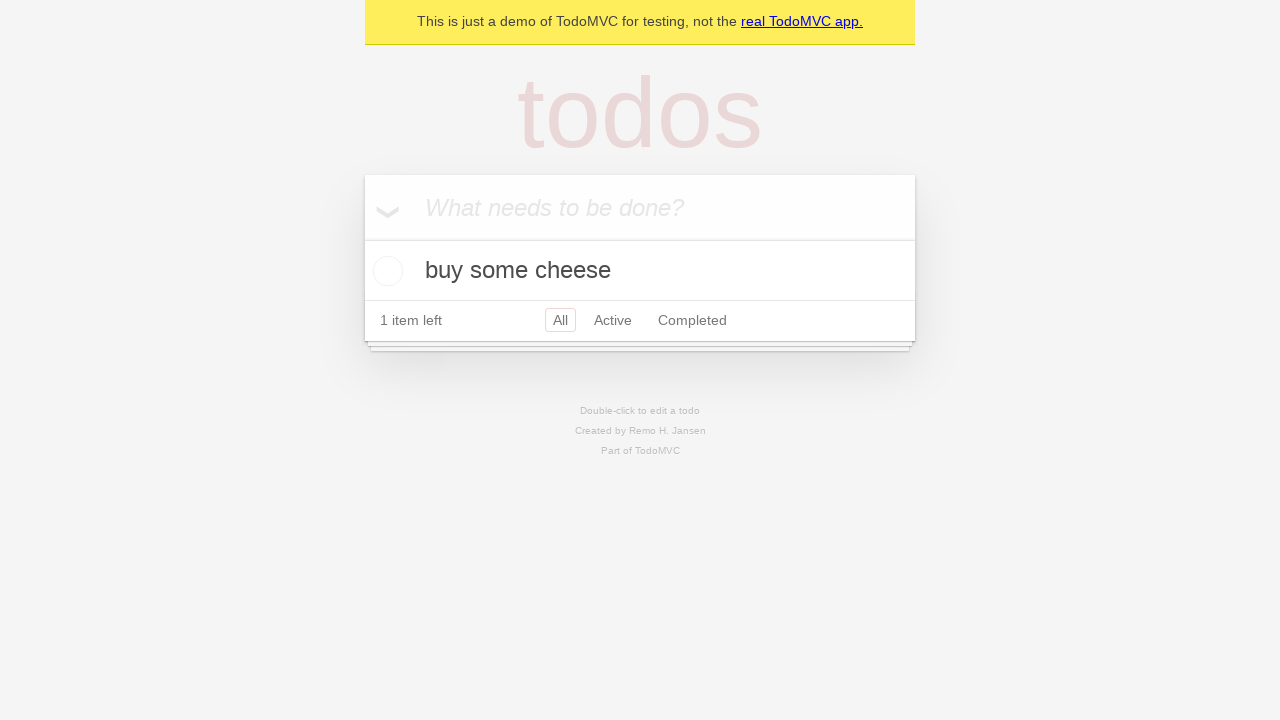

Filled todo input with 'feed the cat' on internal:attr=[placeholder="What needs to be done?"i]
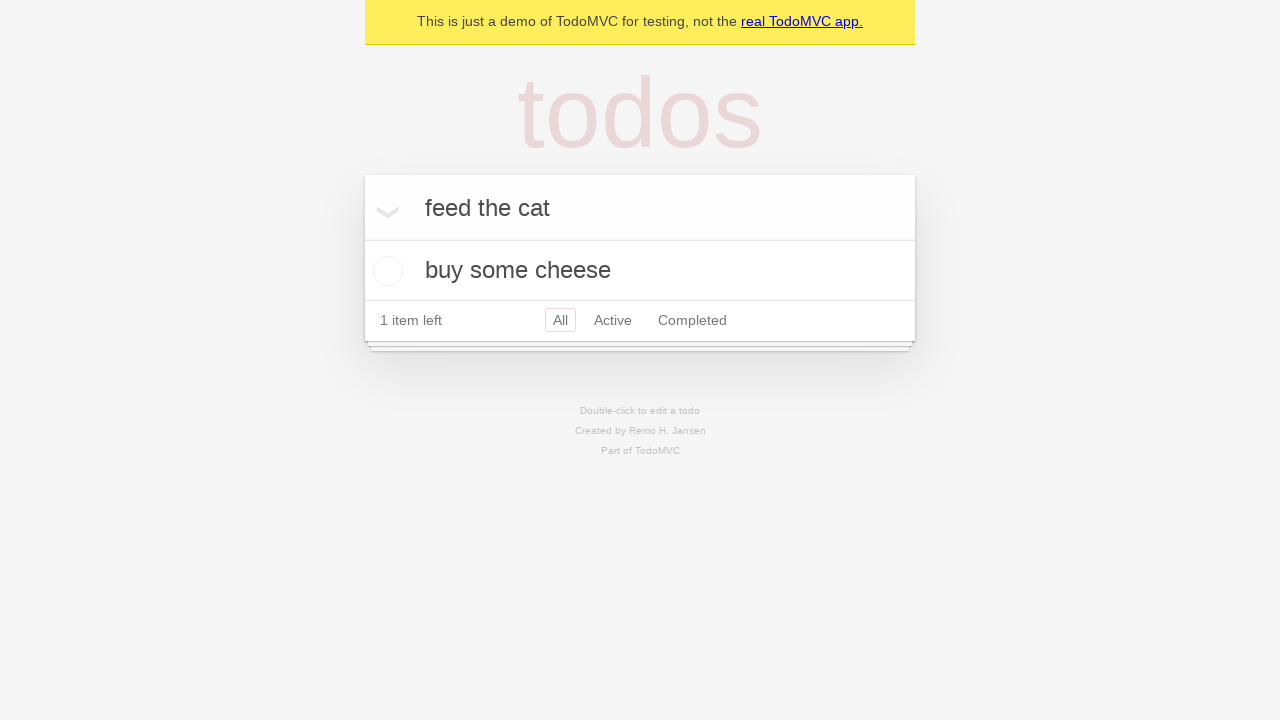

Pressed Enter to add second todo on internal:attr=[placeholder="What needs to be done?"i]
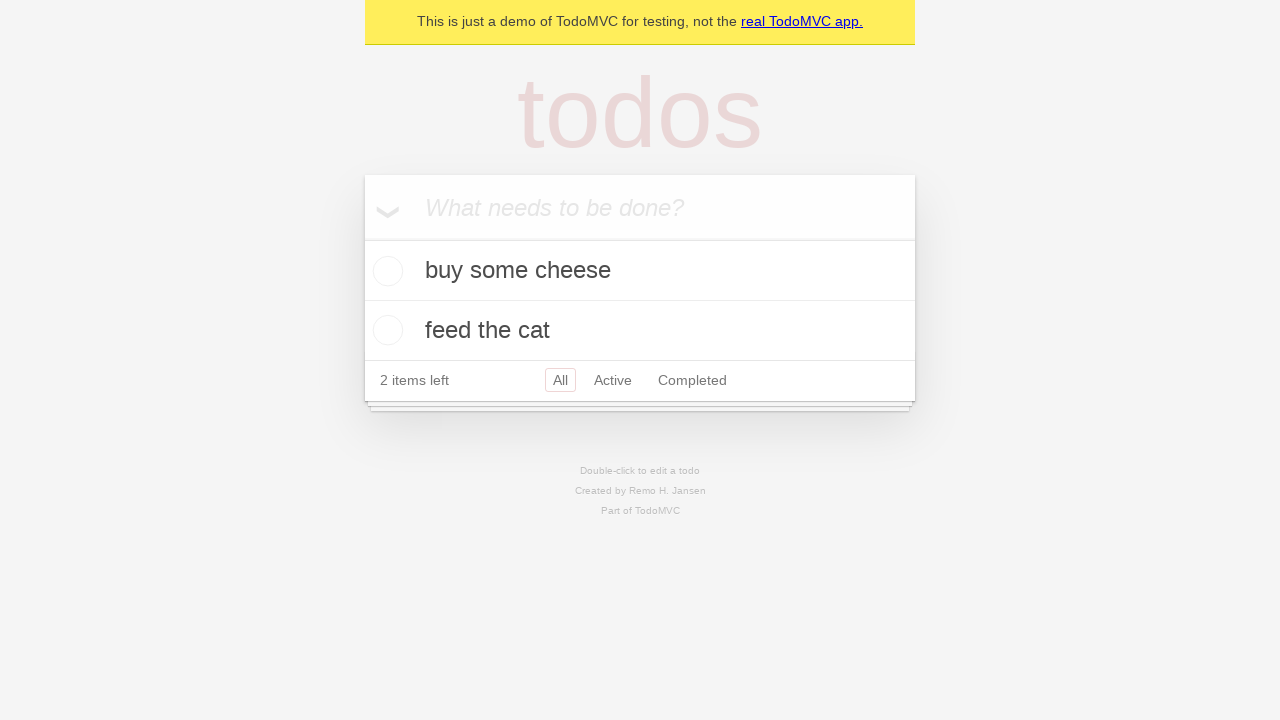

Filled todo input with 'book a doctors appointment' on internal:attr=[placeholder="What needs to be done?"i]
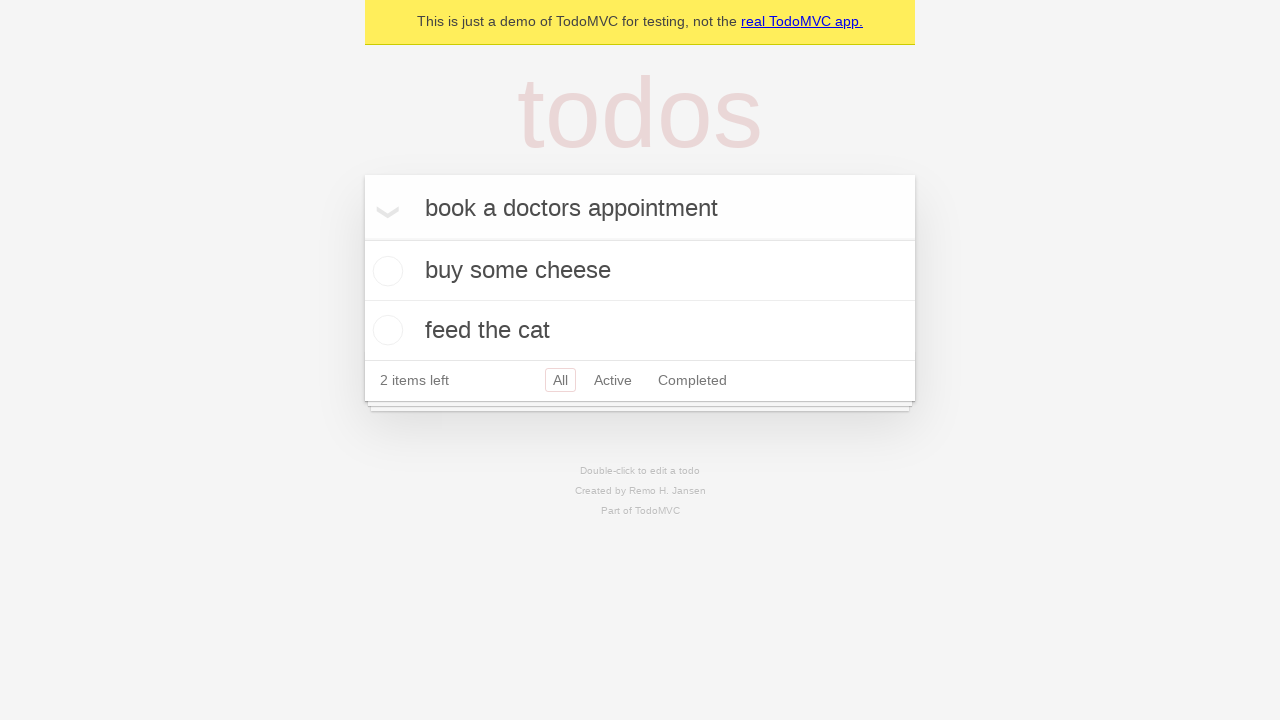

Pressed Enter to add third todo on internal:attr=[placeholder="What needs to be done?"i]
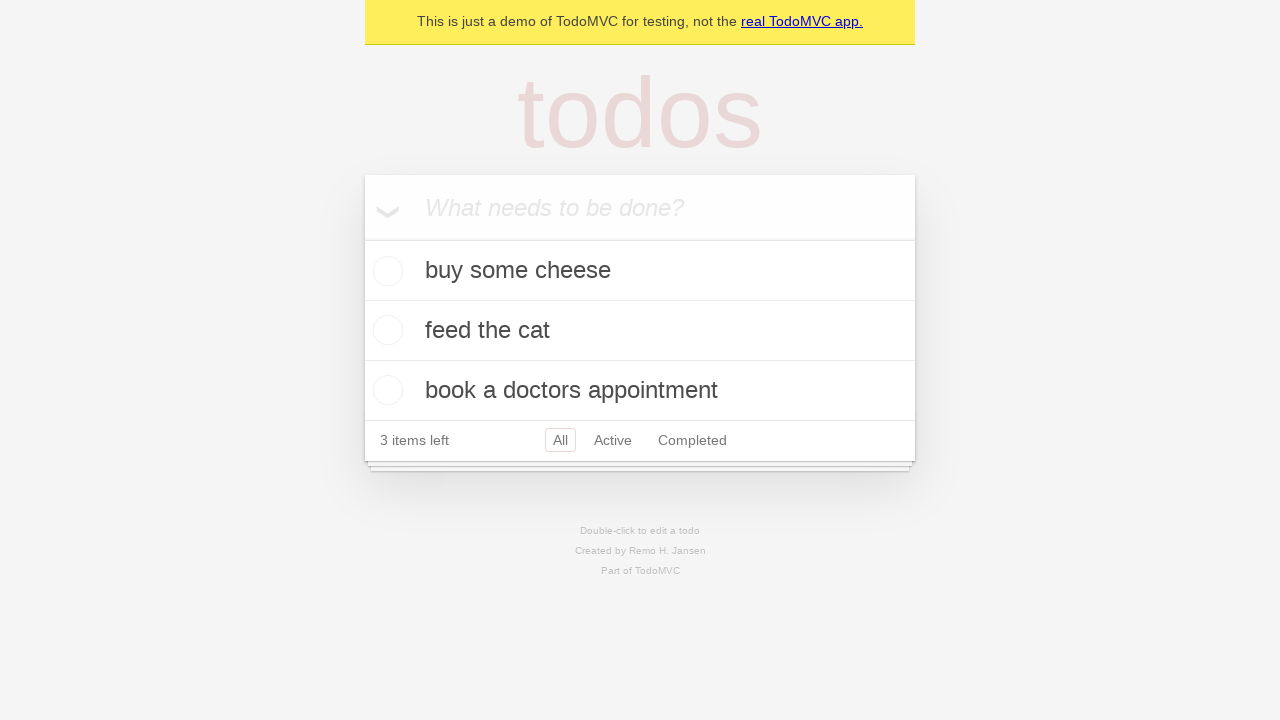

Waited for all 3 todo items to be rendered
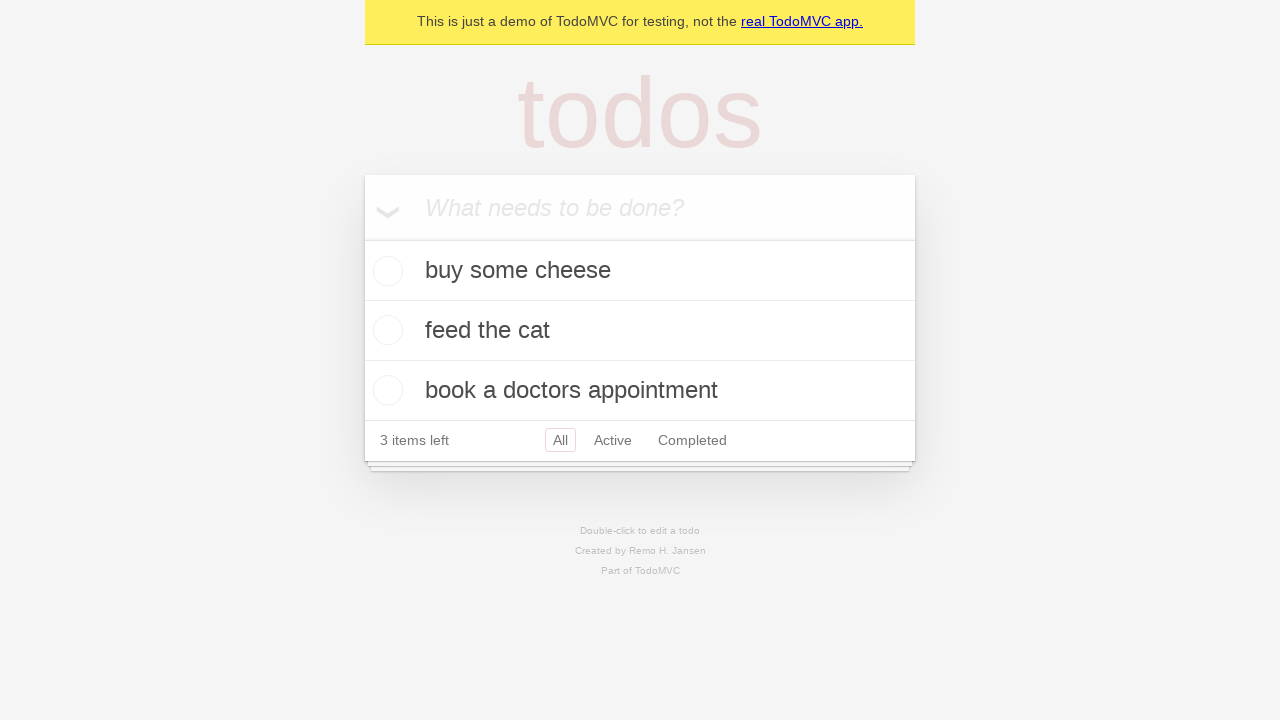

Checked the first todo item as completed at (385, 271) on .todo-list li .toggle >> nth=0
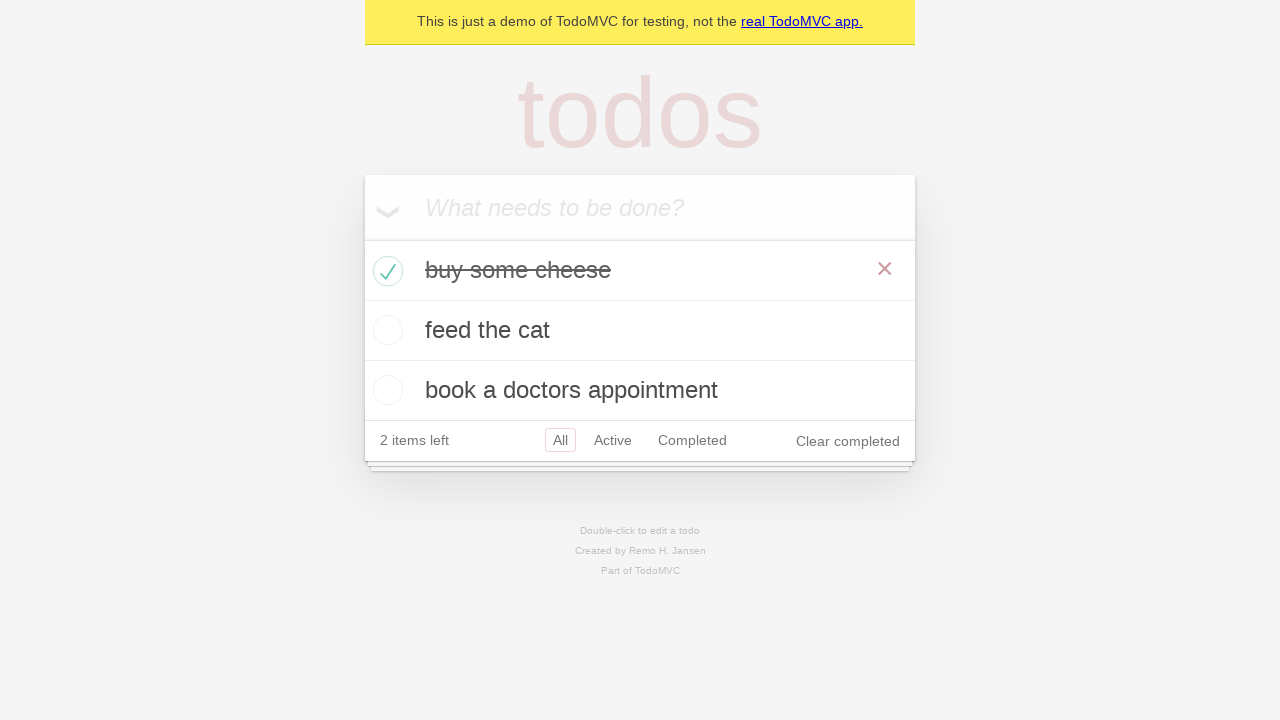

Waited for Clear completed button to appear
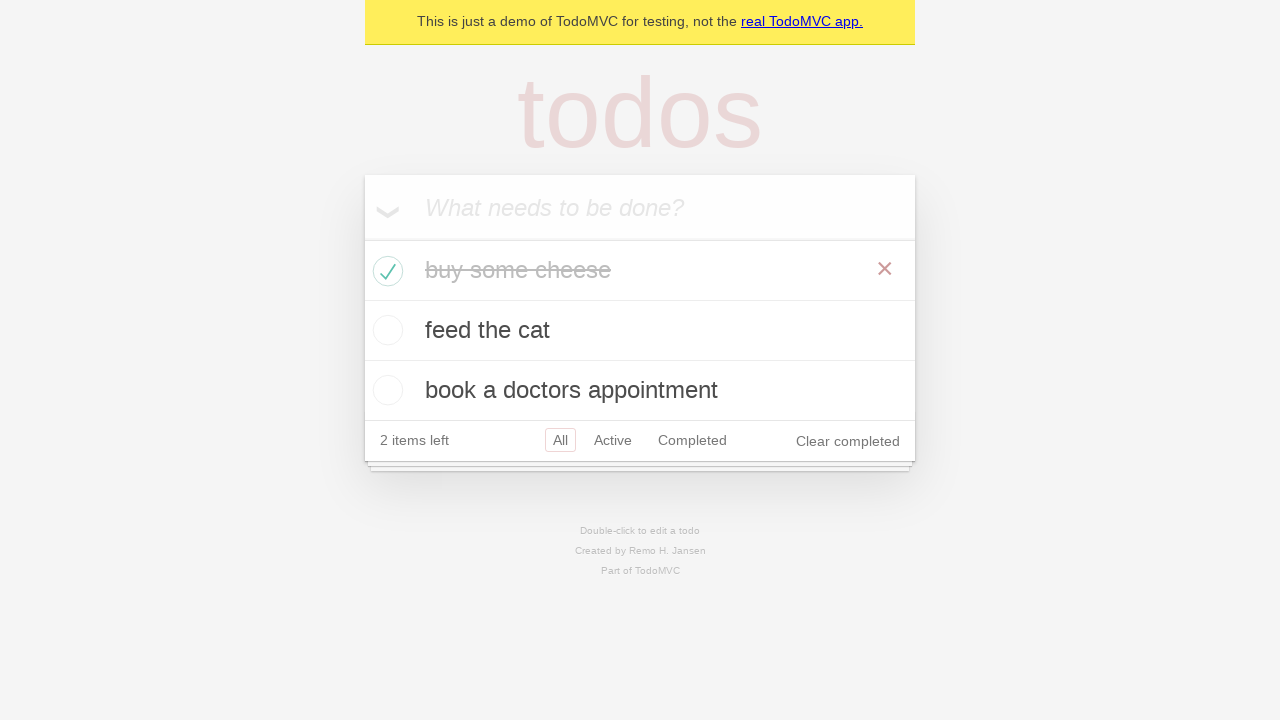

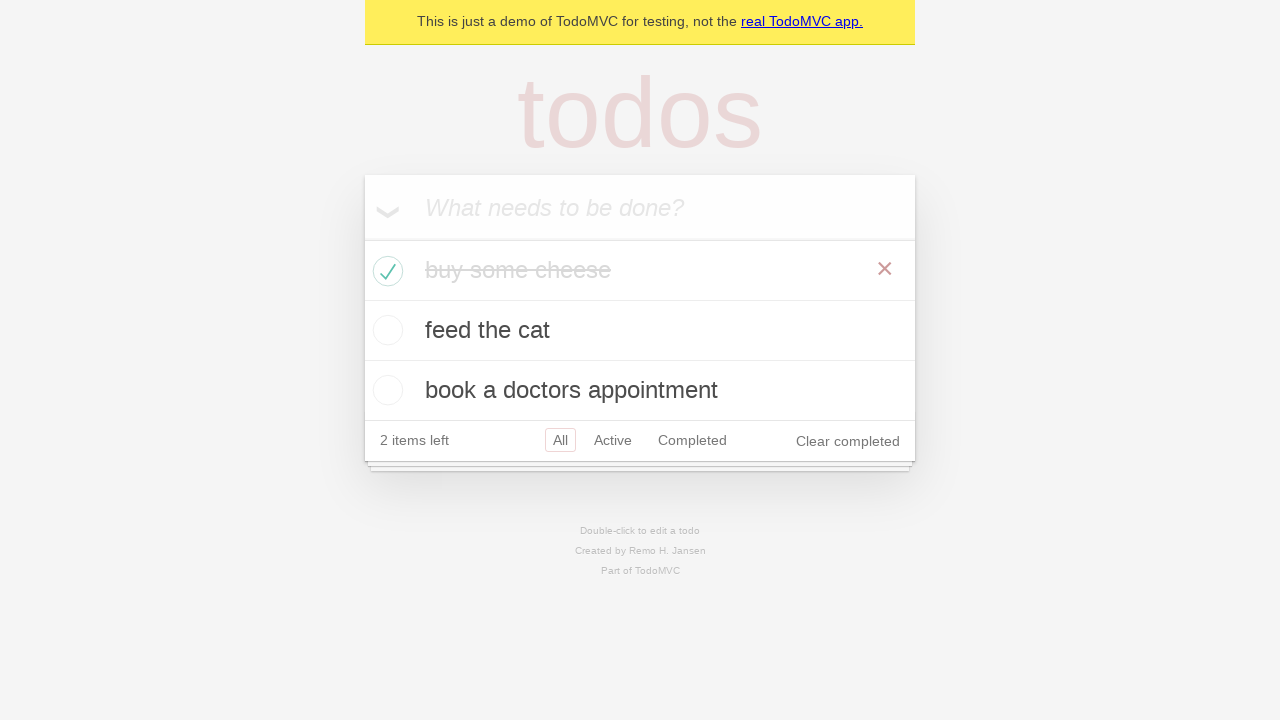